Tests right-click context menu functionality on a designated area, handles the resulting alert, then clicks a link to open a new window and verifies the content on that new page.

Starting URL: https://the-internet.herokuapp.com/context_menu

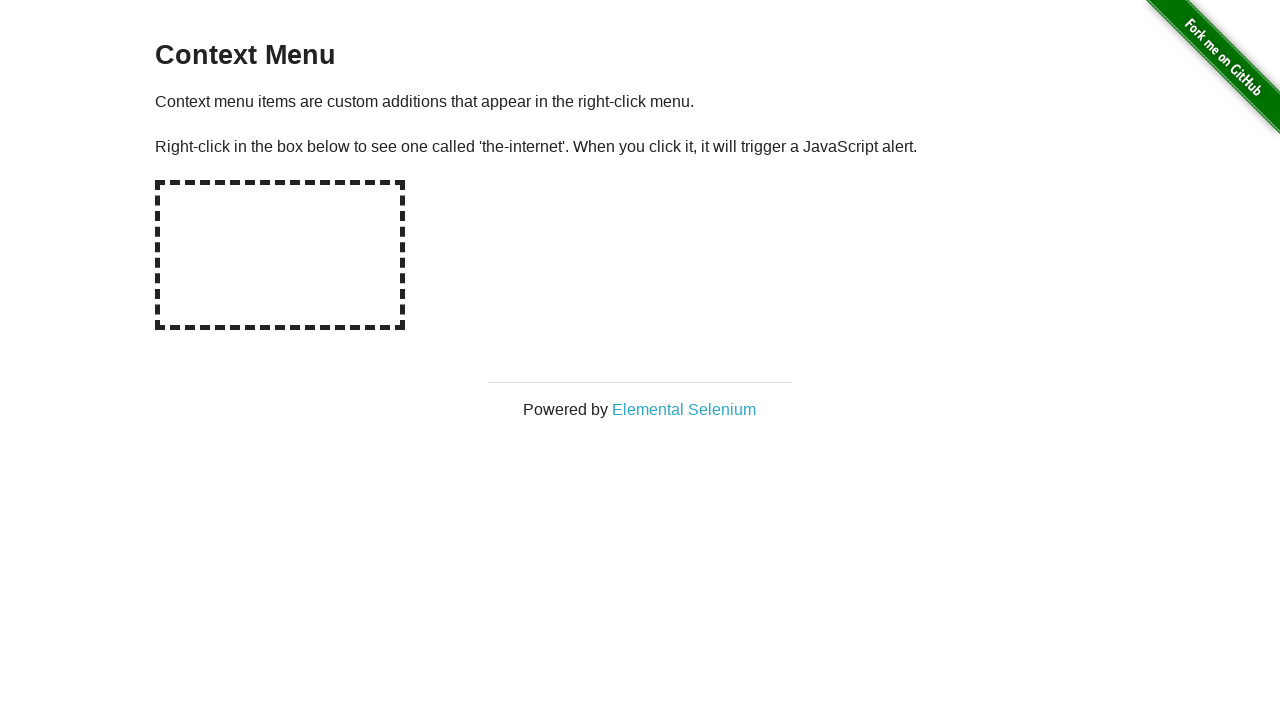

Right-clicked on the hot-spot area to trigger context menu at (280, 255) on #hot-spot
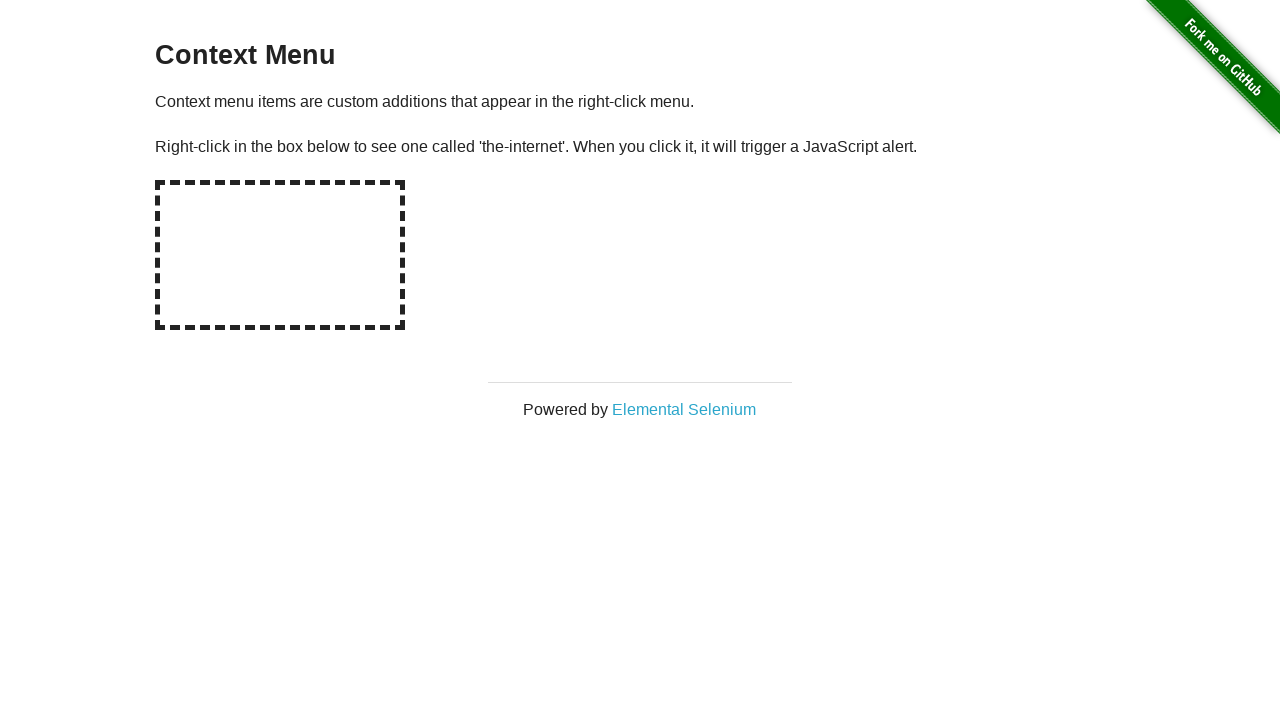

Retrieved alert text from the page
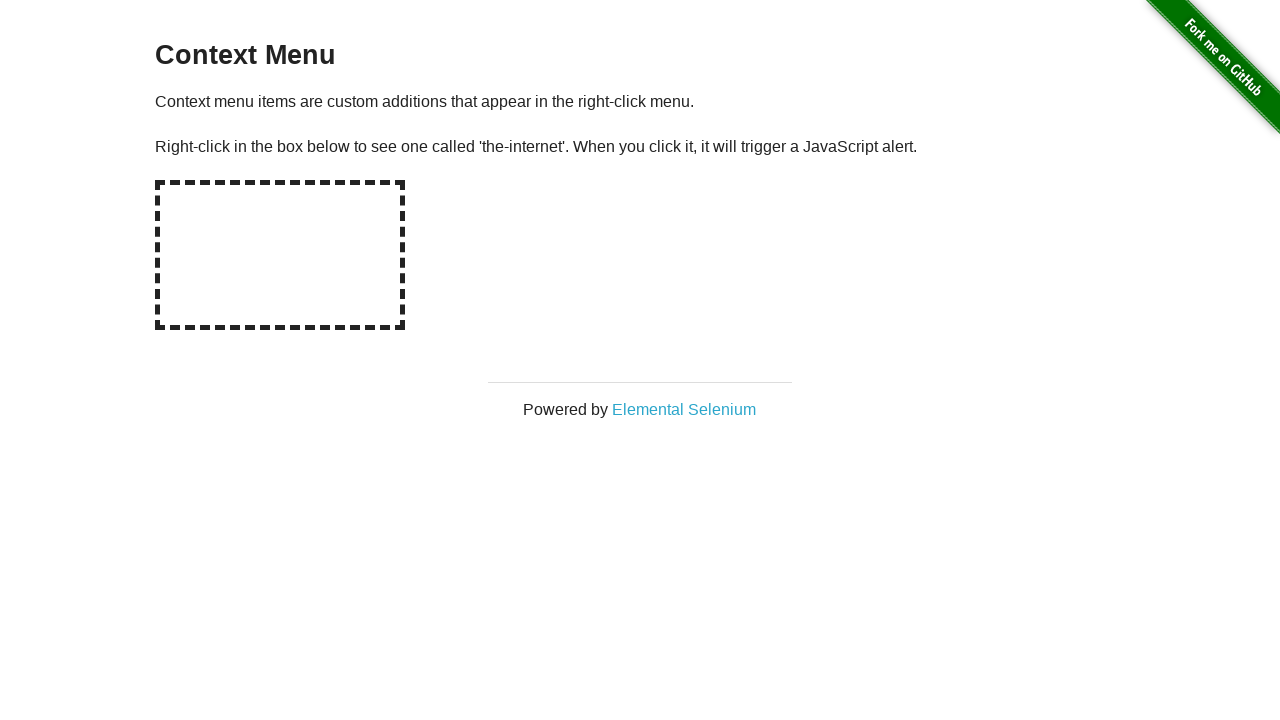

Set up dialog handler to accept alerts
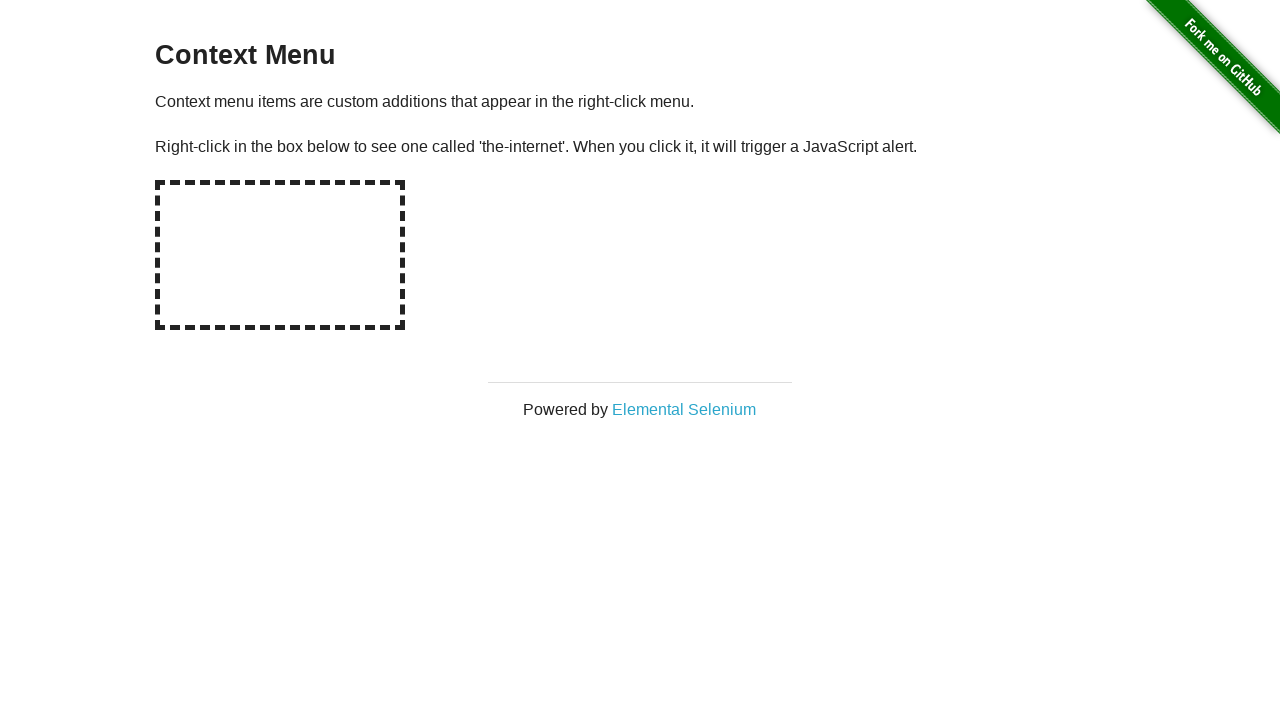

Right-clicked on the hot-spot area again with dialog handler active at (280, 255) on #hot-spot
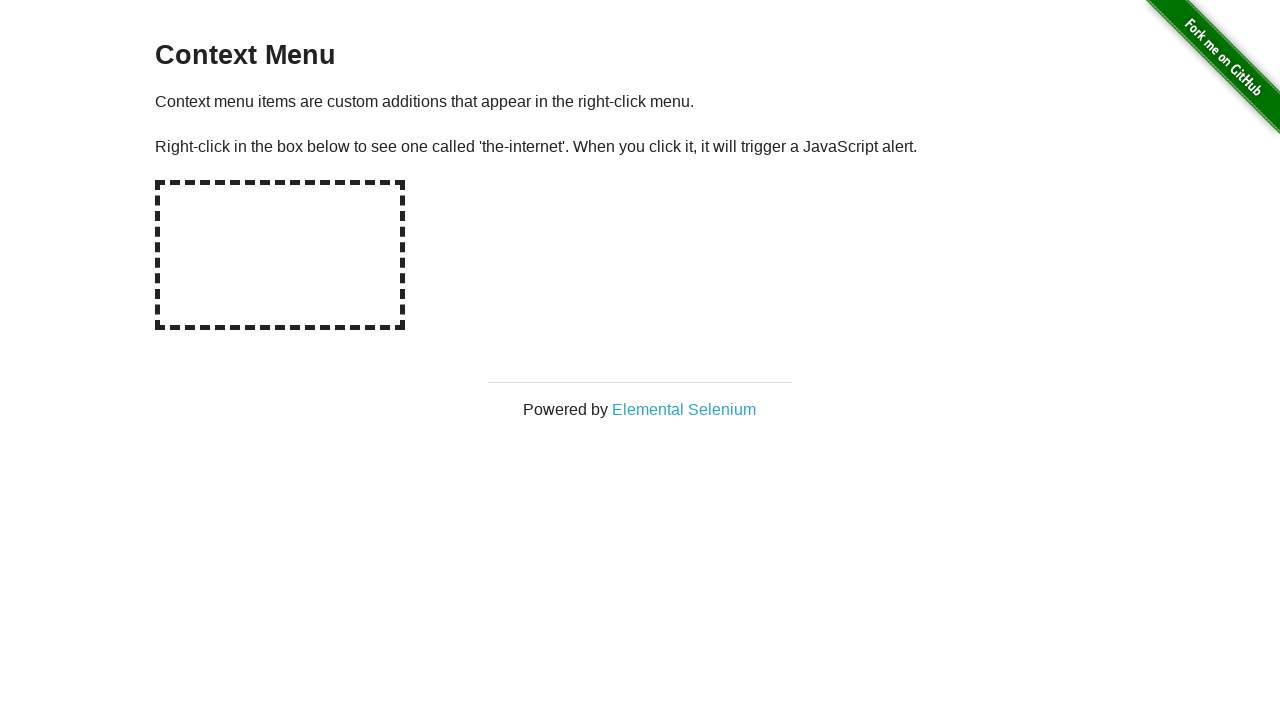

Waited for alert to be handled
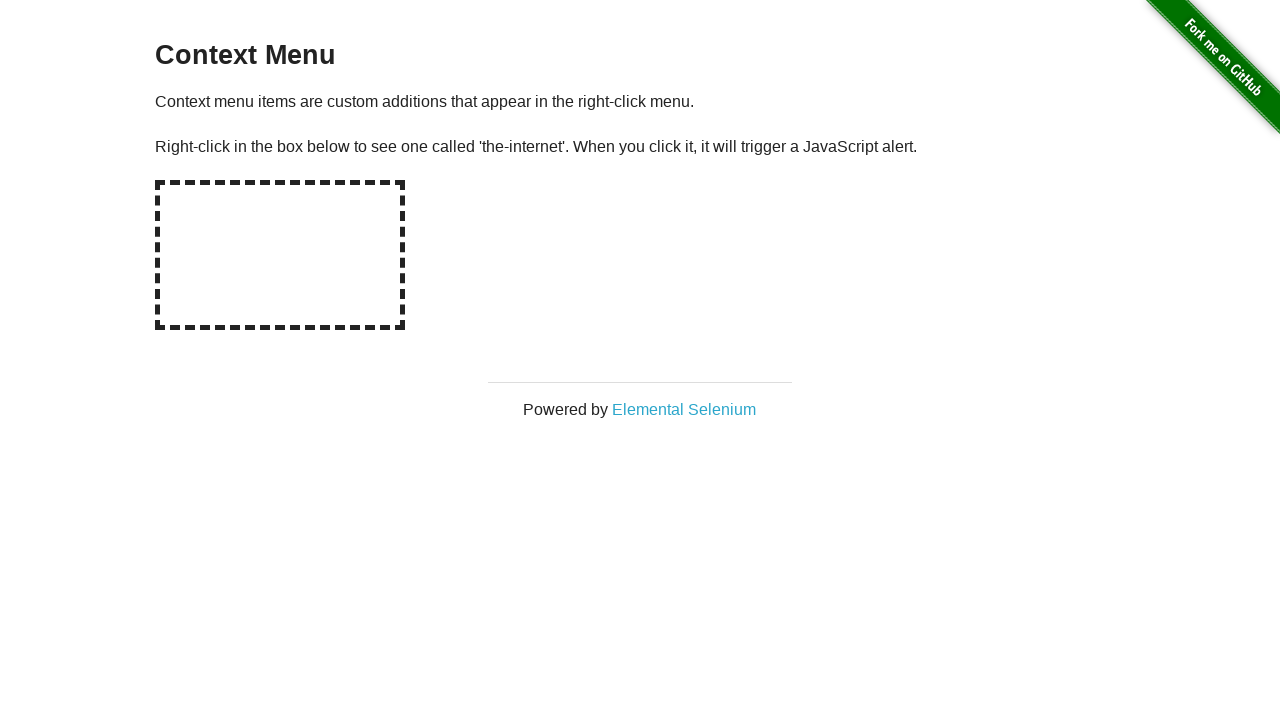

Clicked on Elemental Selenium link to open new page at (684, 409) on a[href='http://elementalselenium.com/']
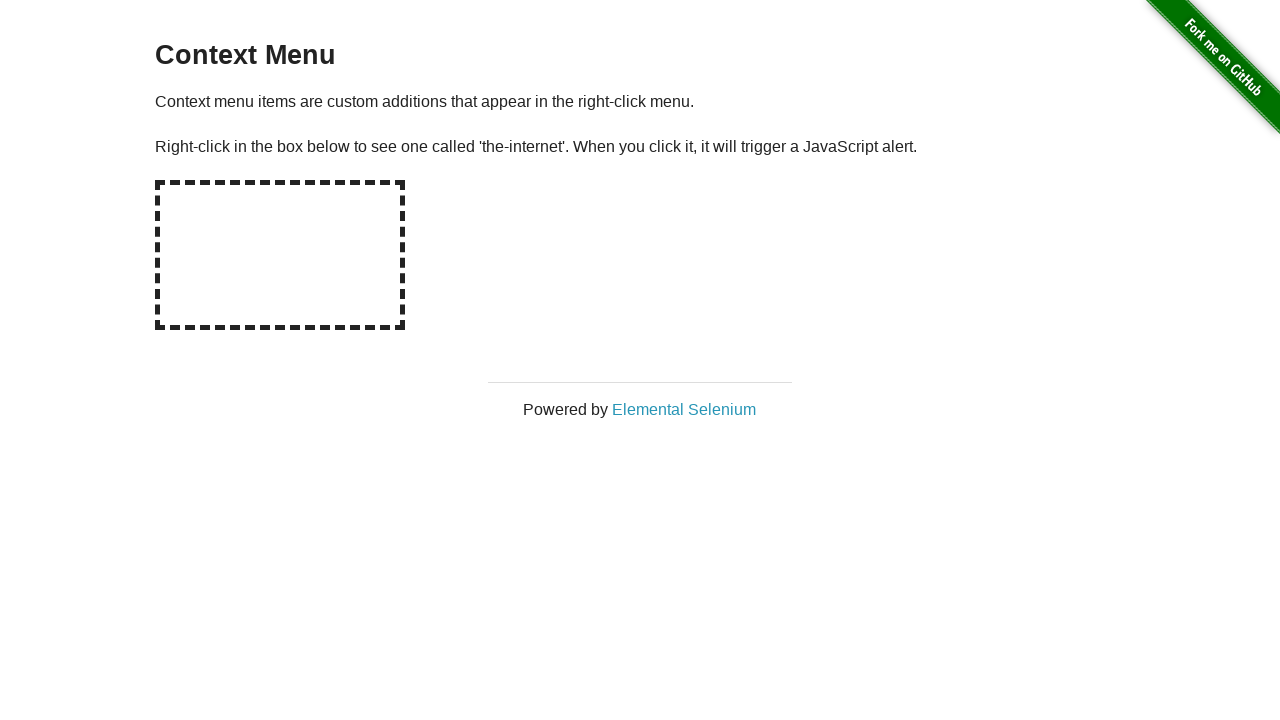

Retrieved the new page object
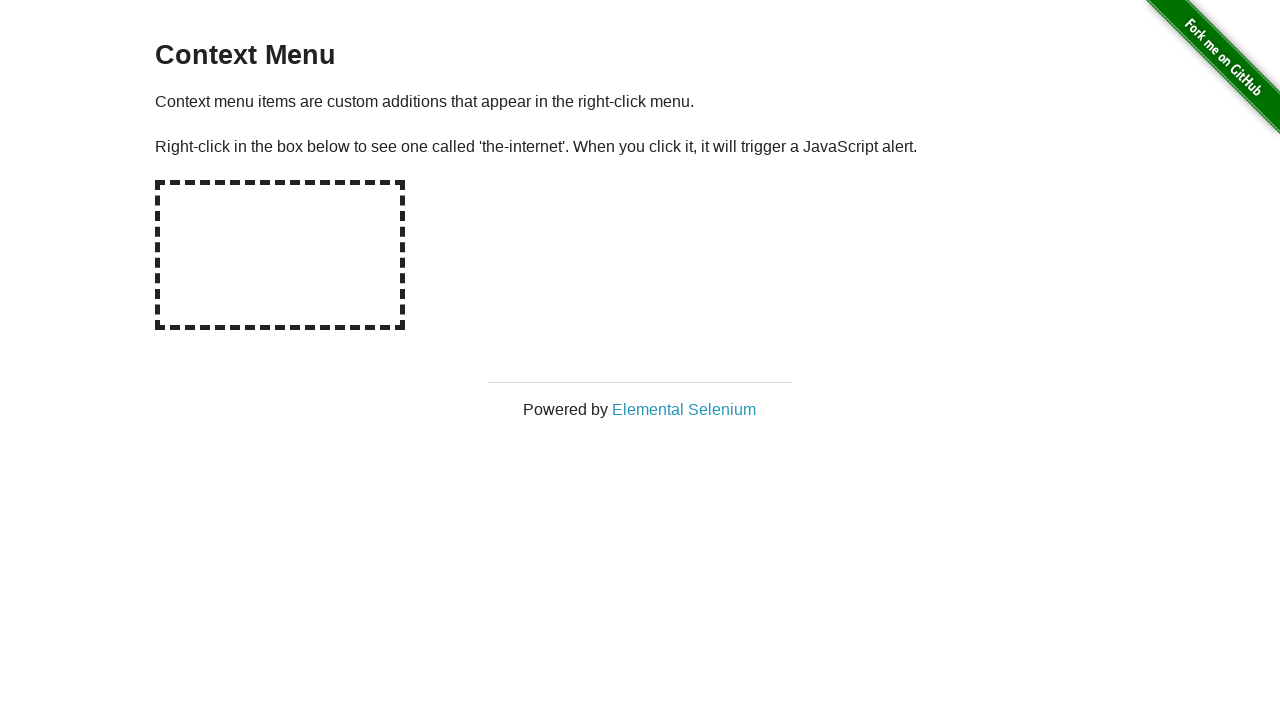

Waited for the new page to load completely
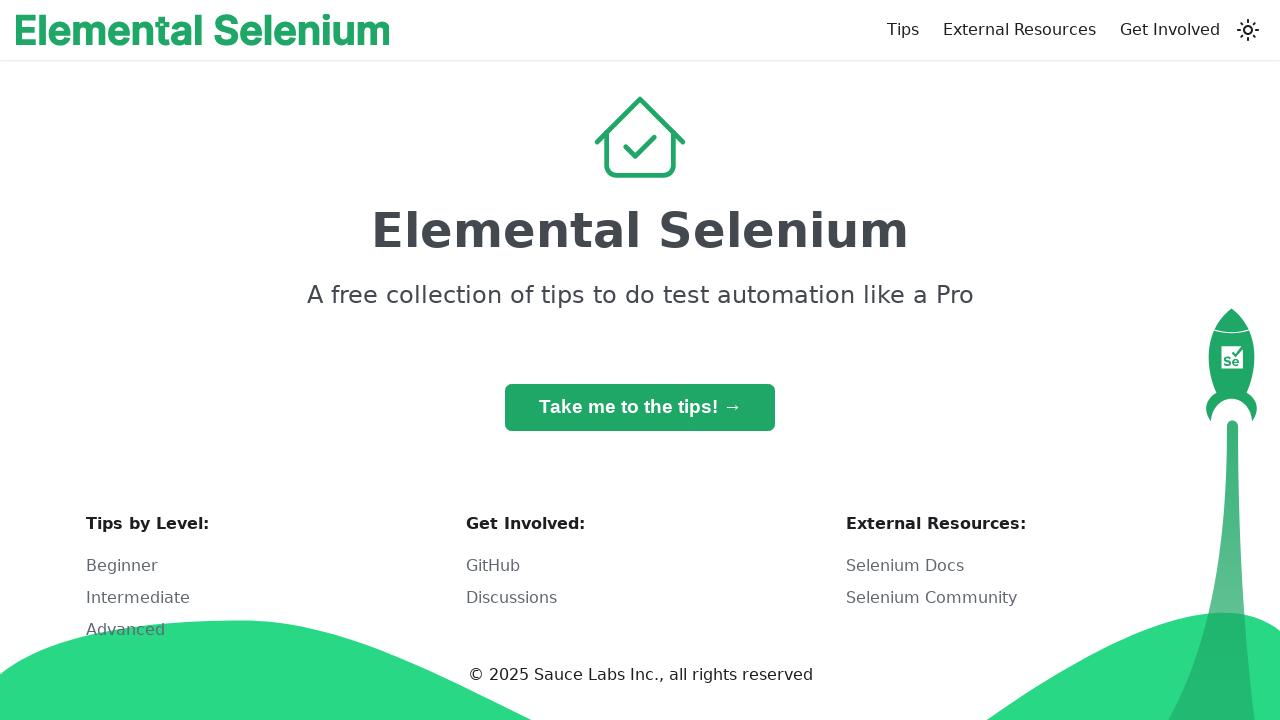

Retrieved h1 text content from the new page
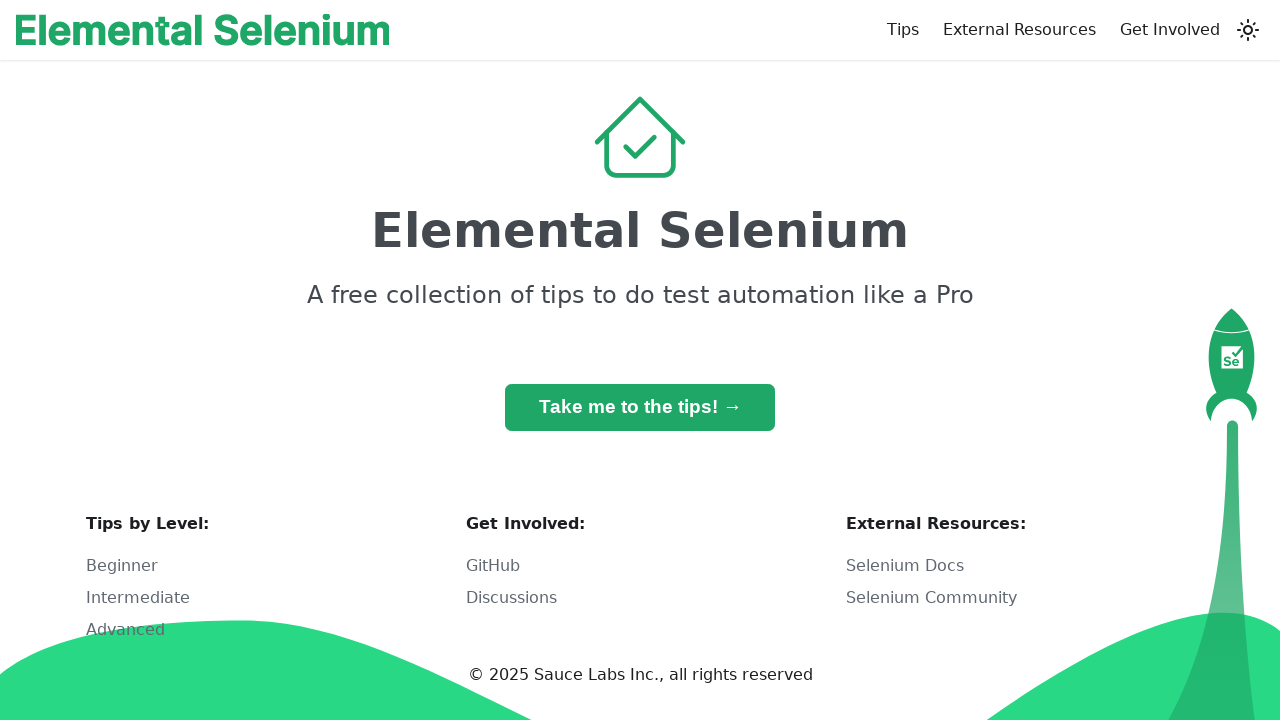

Verified h1 text contains expected content or h1 elements exist
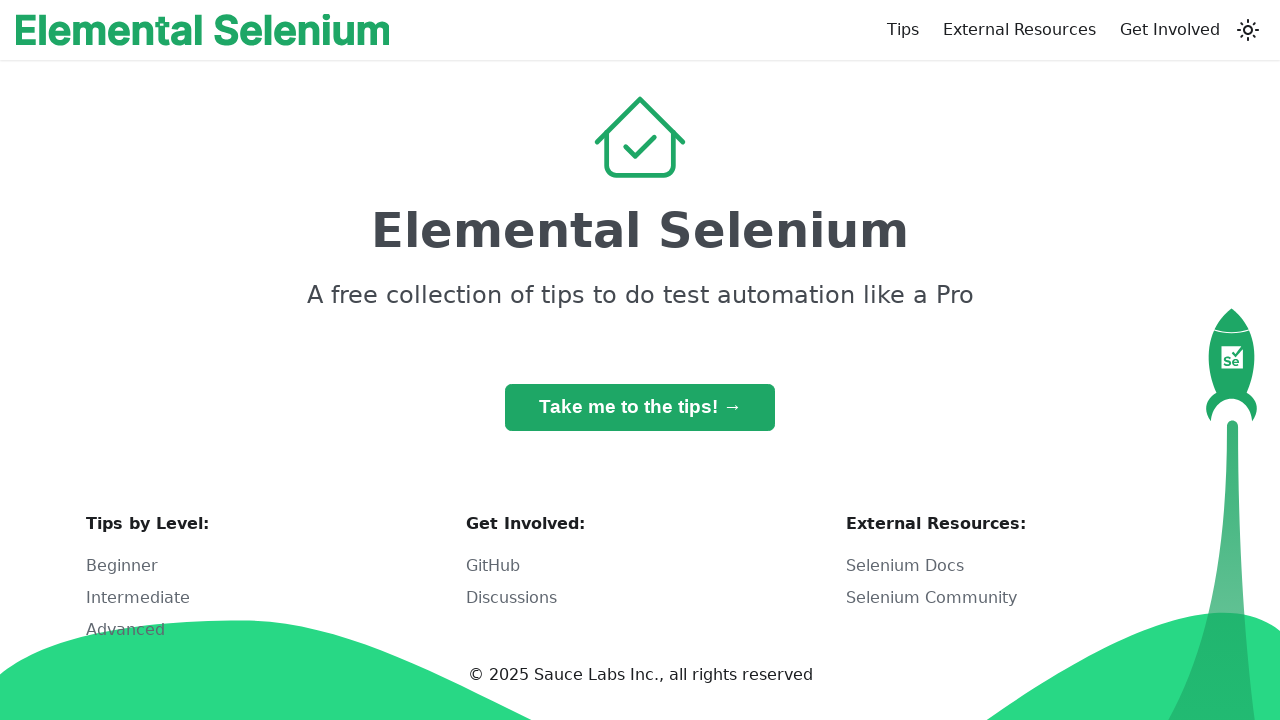

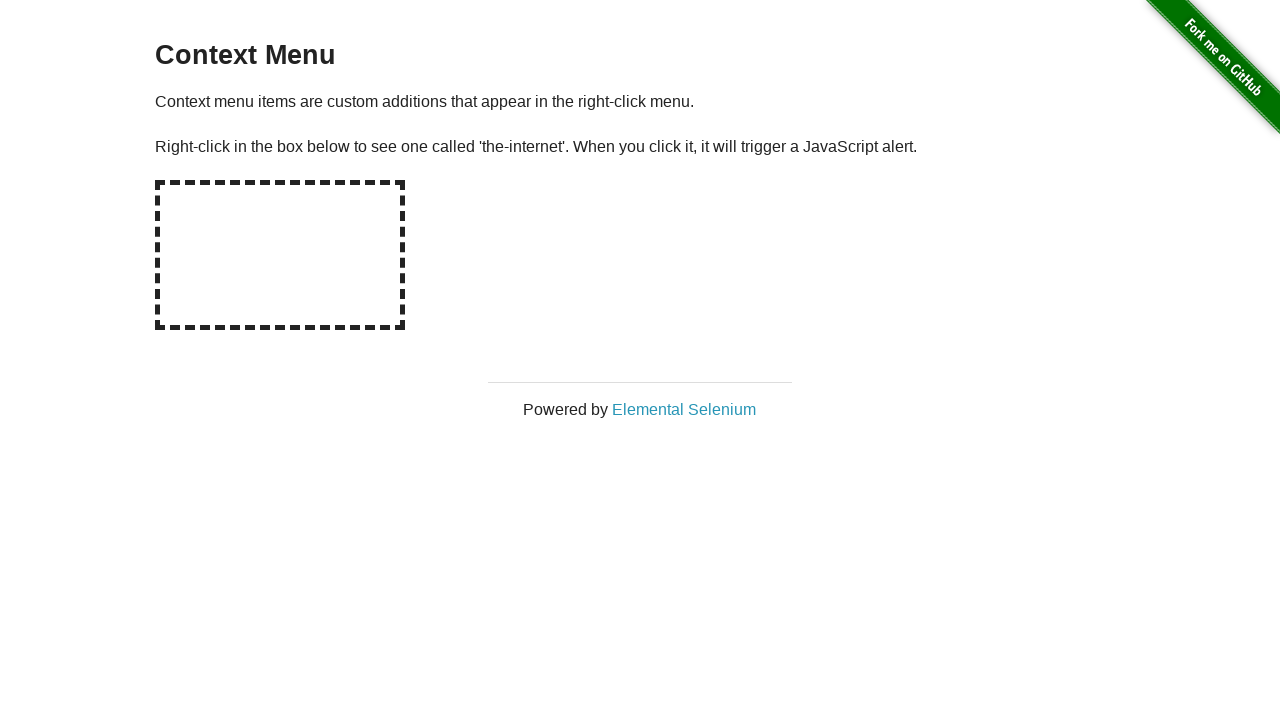